Tests DOM manipulation by navigating to a page and using JavaScript to modify the text content of a specific element on the page.

Starting URL: https://nikita-filonov.github.io/qa-automation-engineer-ui-course/#/auth/login

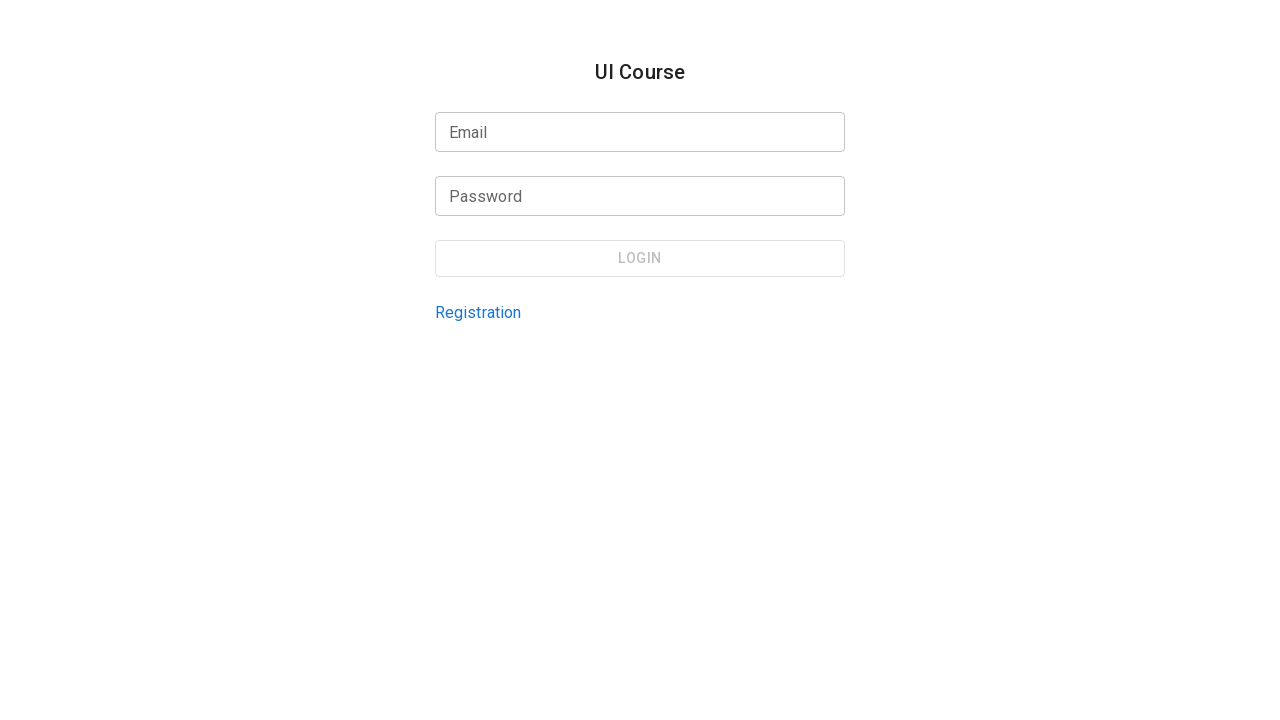

Waited for page to fully load (networkidle)
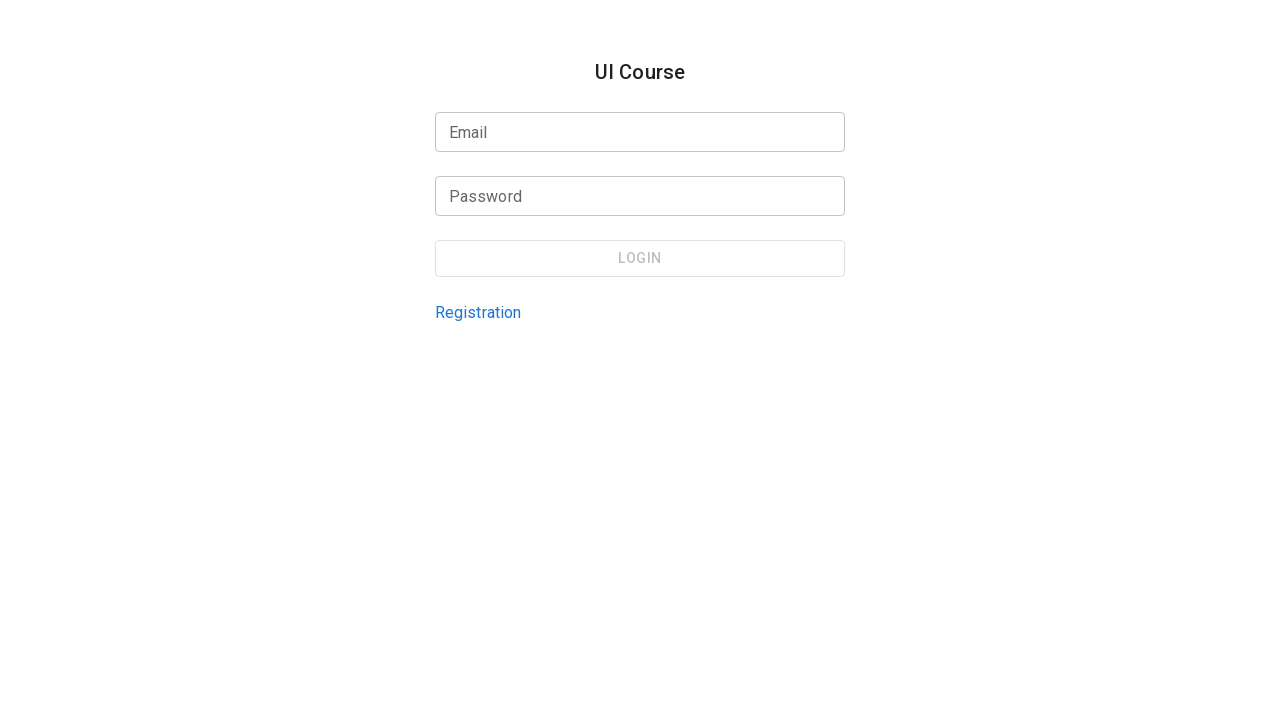

Modified DOM element text content to 'Modified Title Text' using JavaScript evaluation
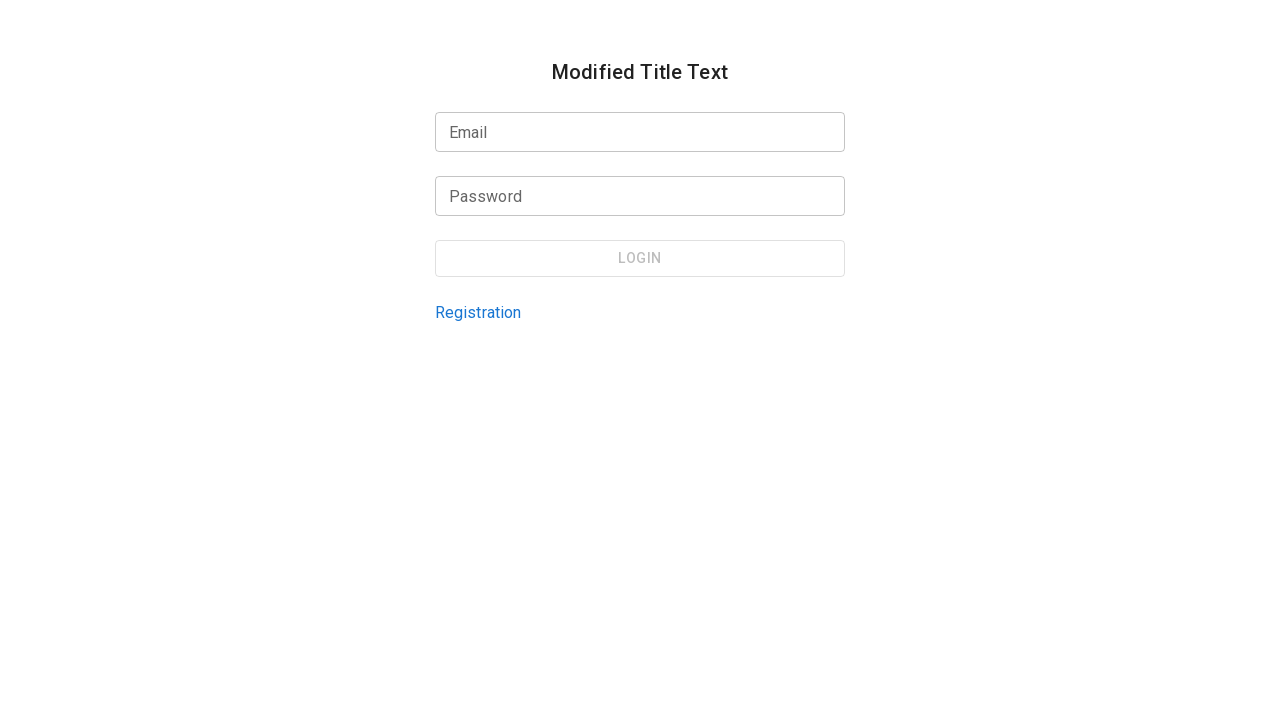

Verified modified element is present in DOM
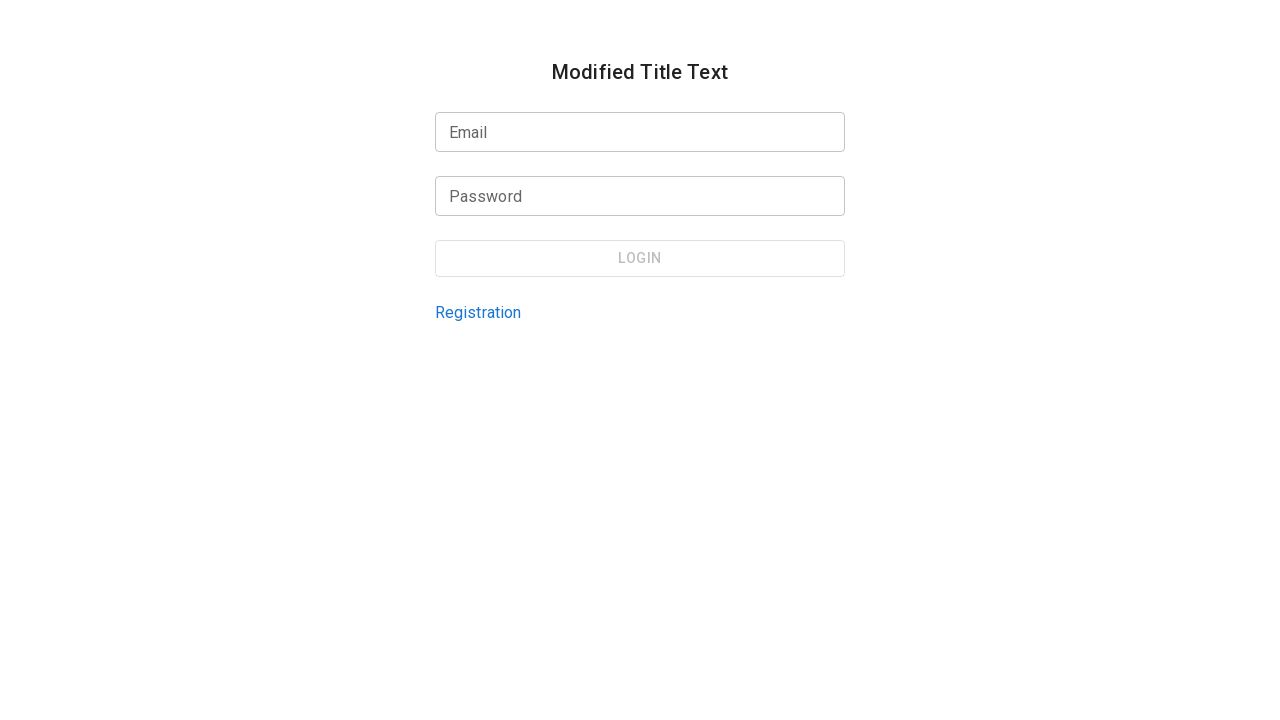

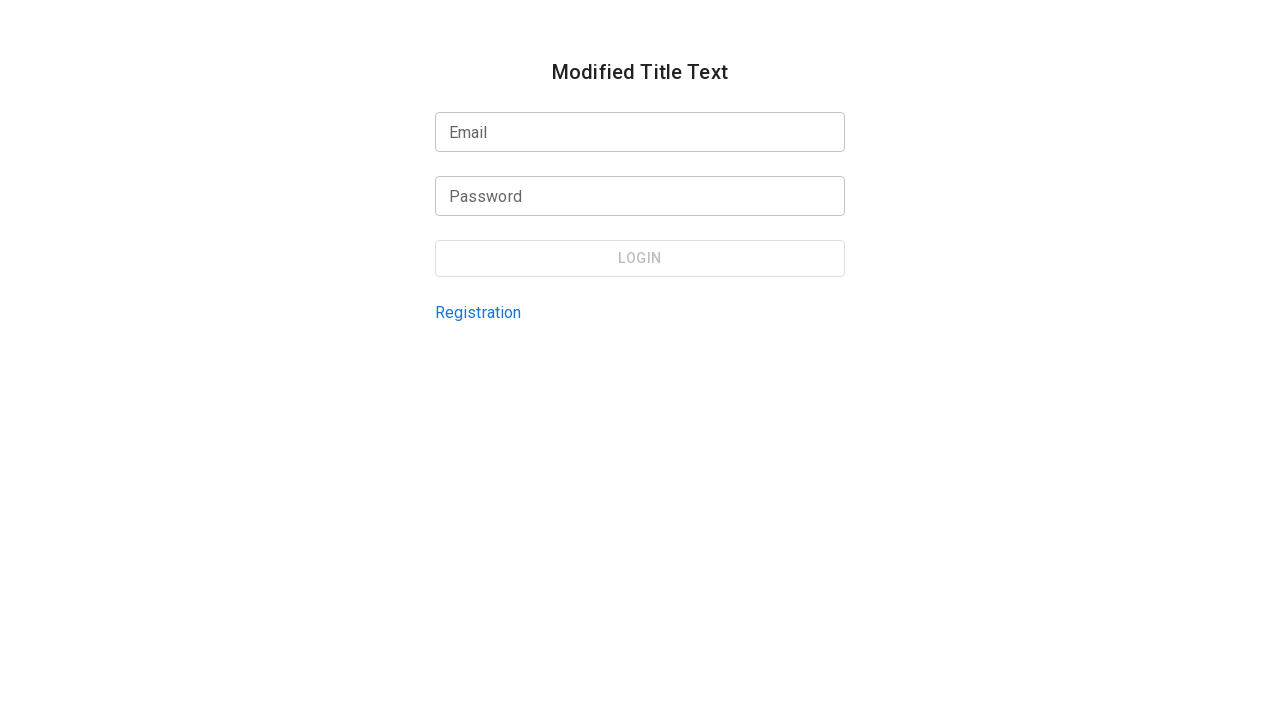